Tests the contact form functionality by navigating to the contact page, filling in the form fields with name, email, subject and message

Starting URL: http://automationexercise.com

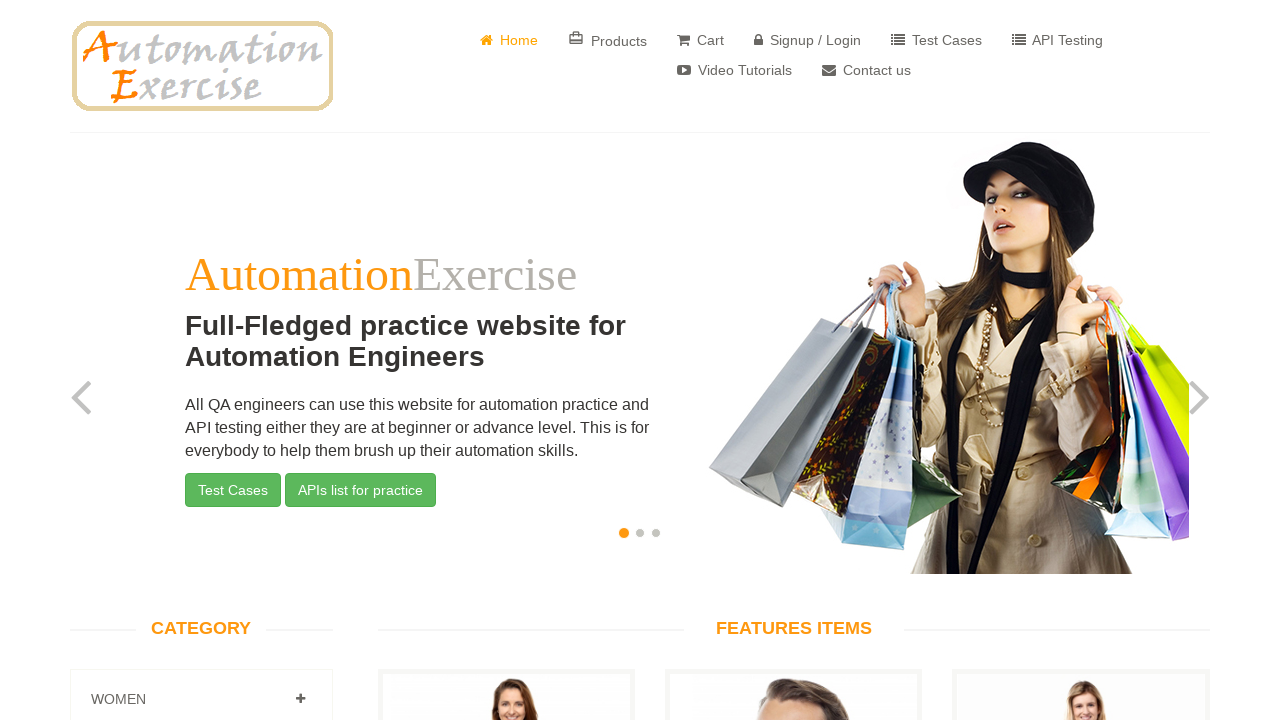

Home page loaded and verified
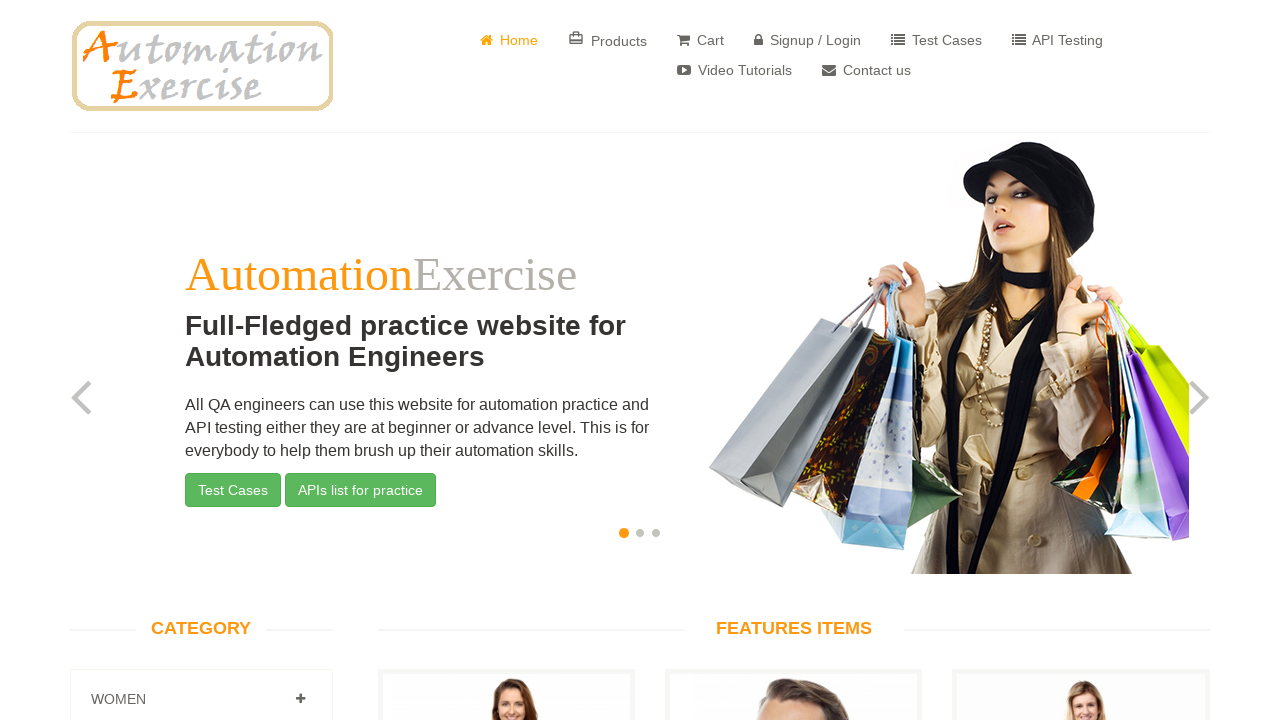

Clicked on 'Contact us' button at (866, 70) on xpath=//*[text()=' Contact us']
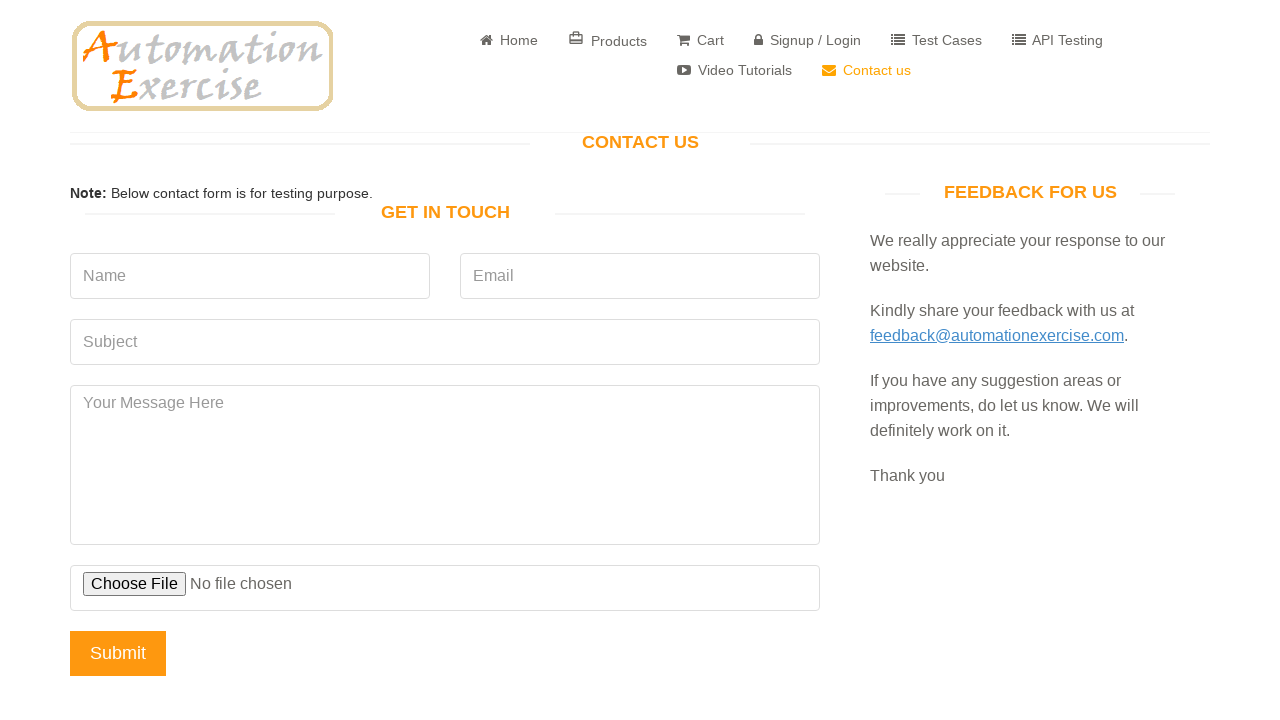

Contact form page loaded with 'Get In Touch' heading visible
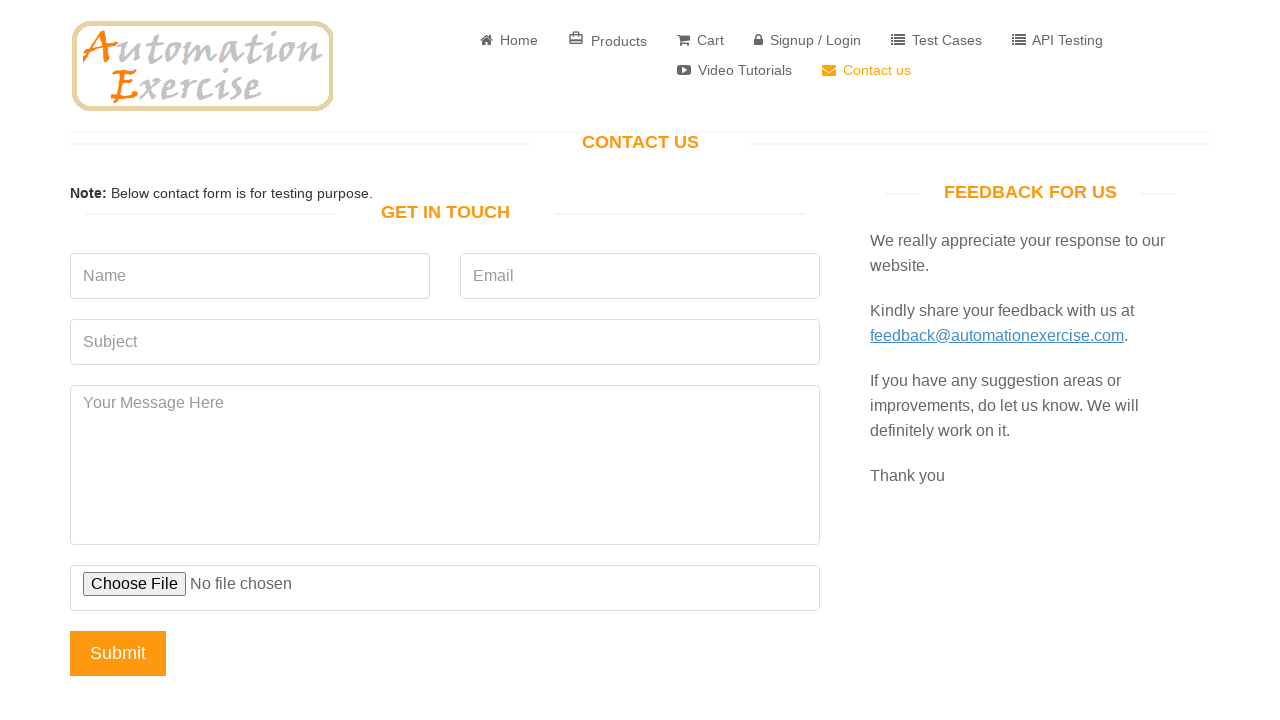

Filled name field with 'Tech' on //input[@name='name']
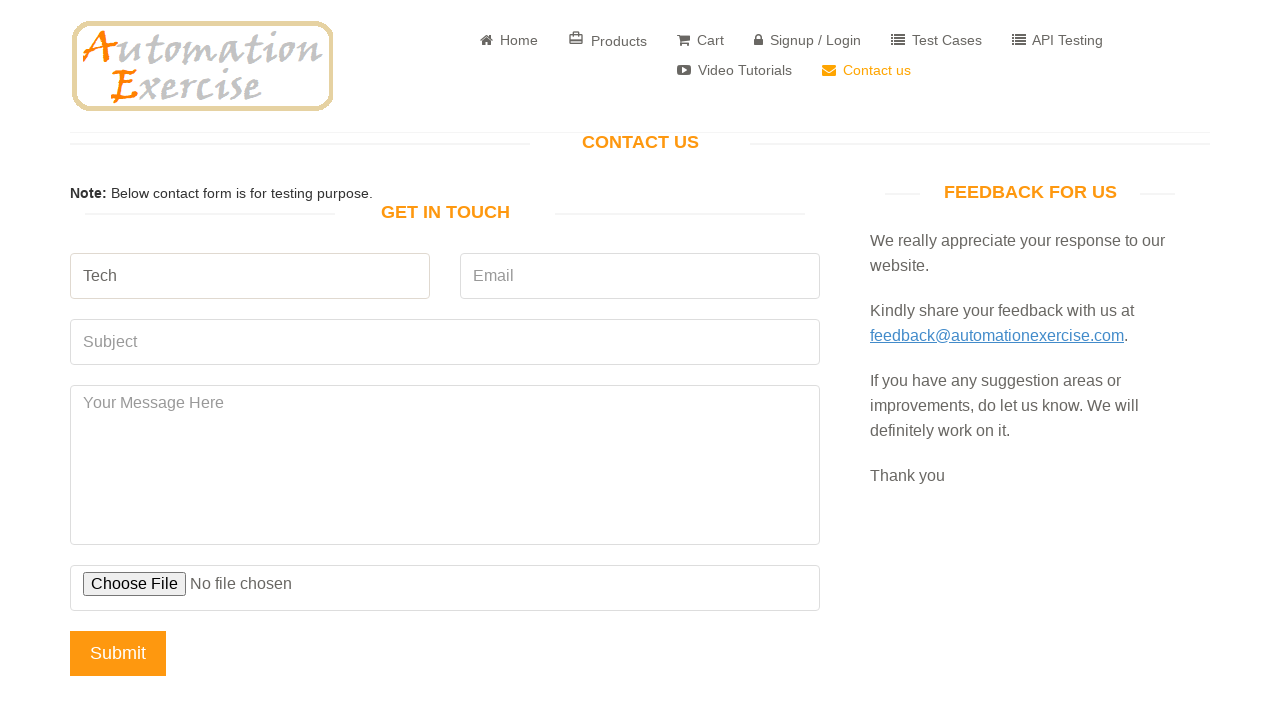

Filled email field with 'Tech@gmail.com' on //input[@name='email']
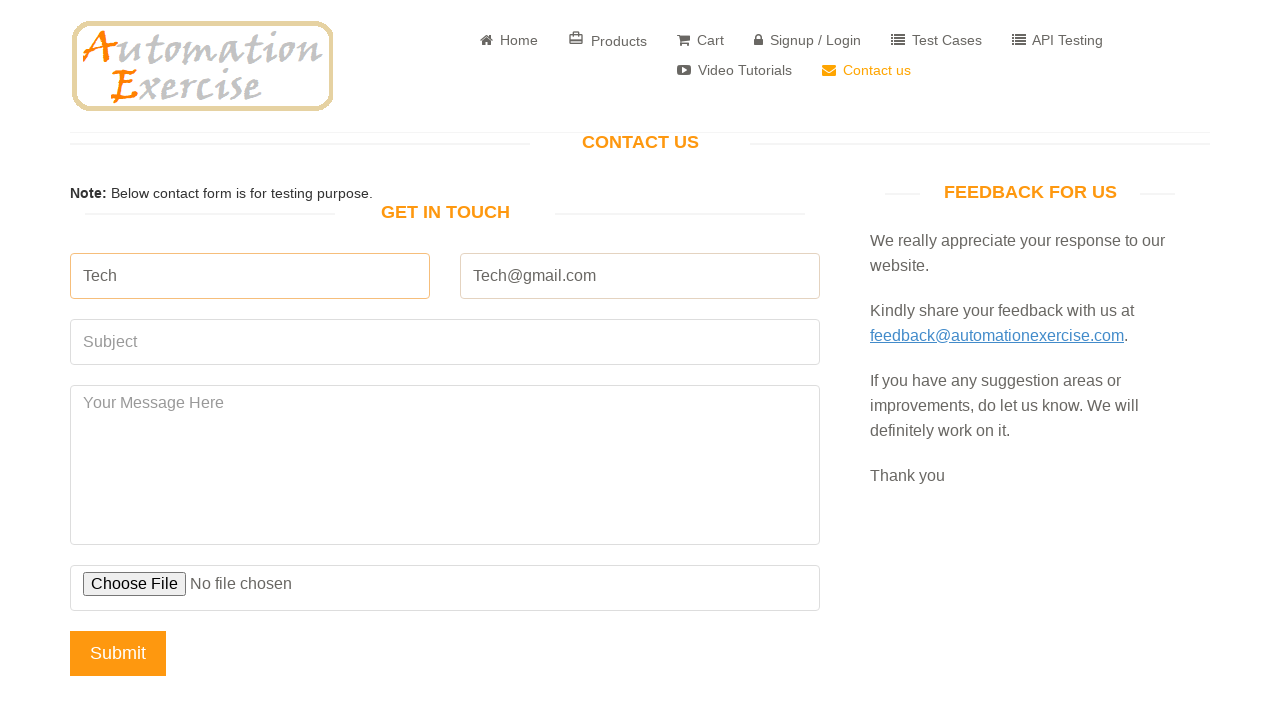

Filled subject field with 'Subject' on //input[@name='subject']
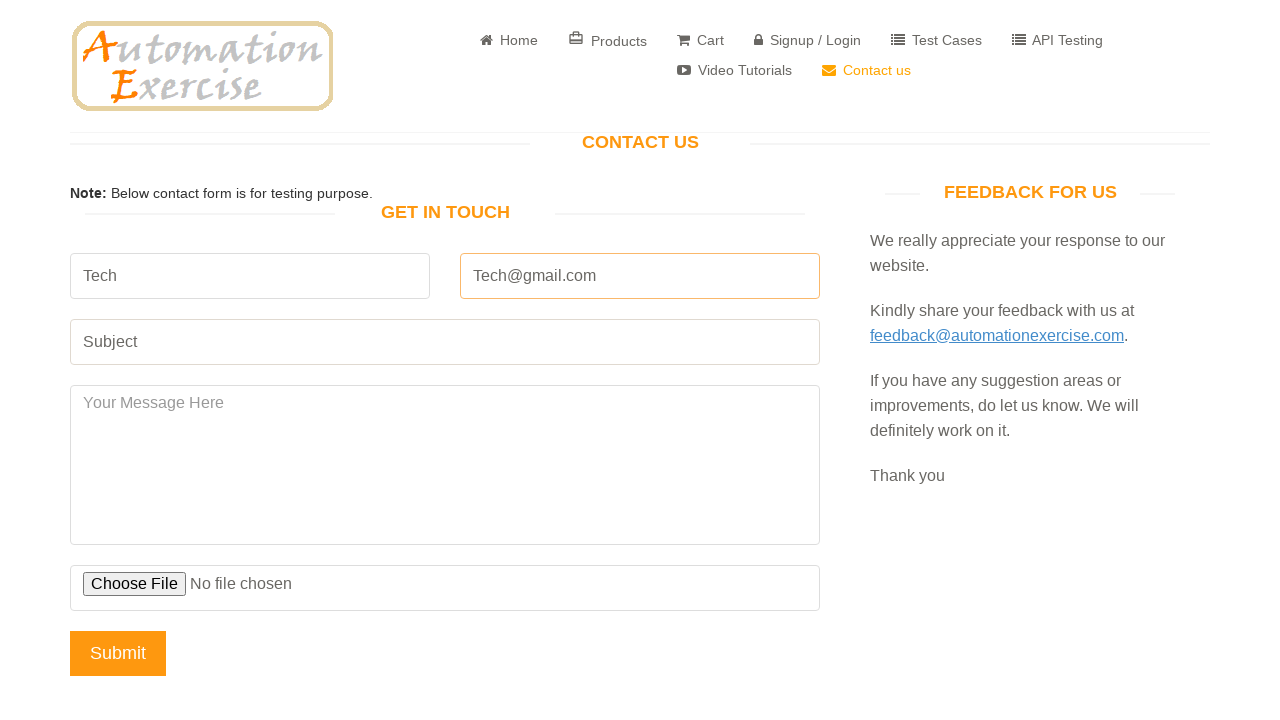

Filled message field with 'Subject message' on //textarea[@name='message']
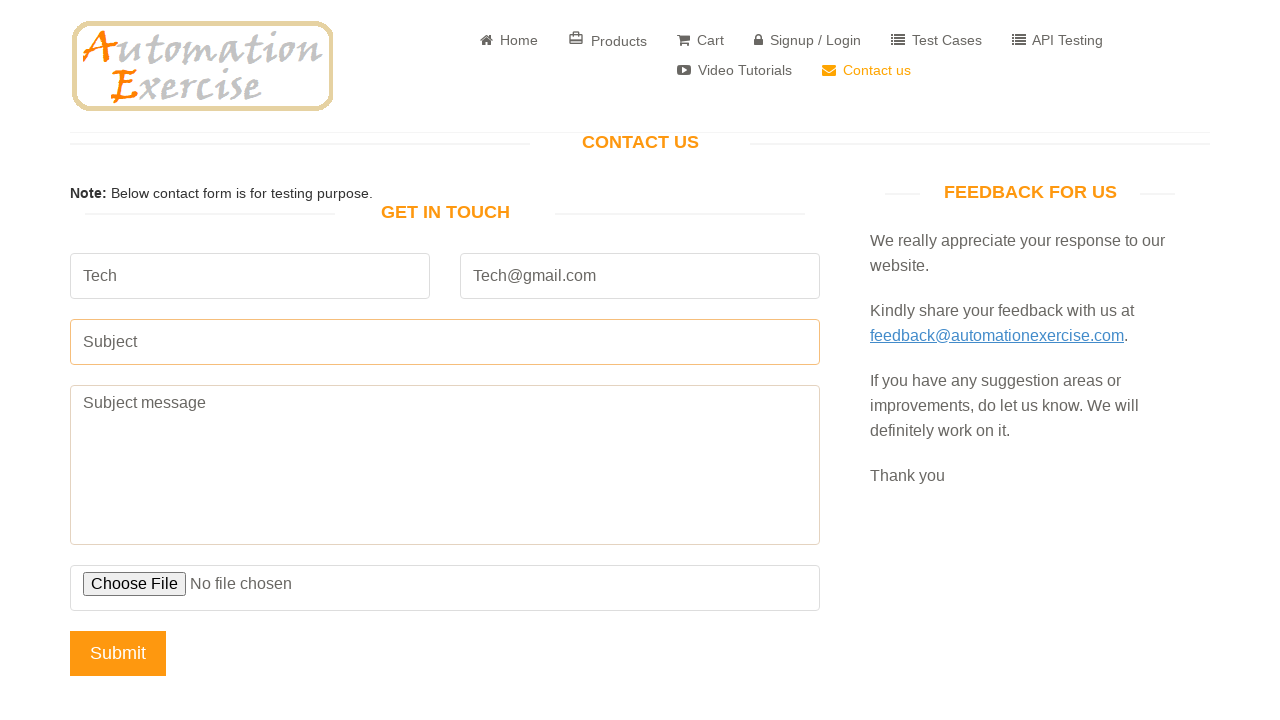

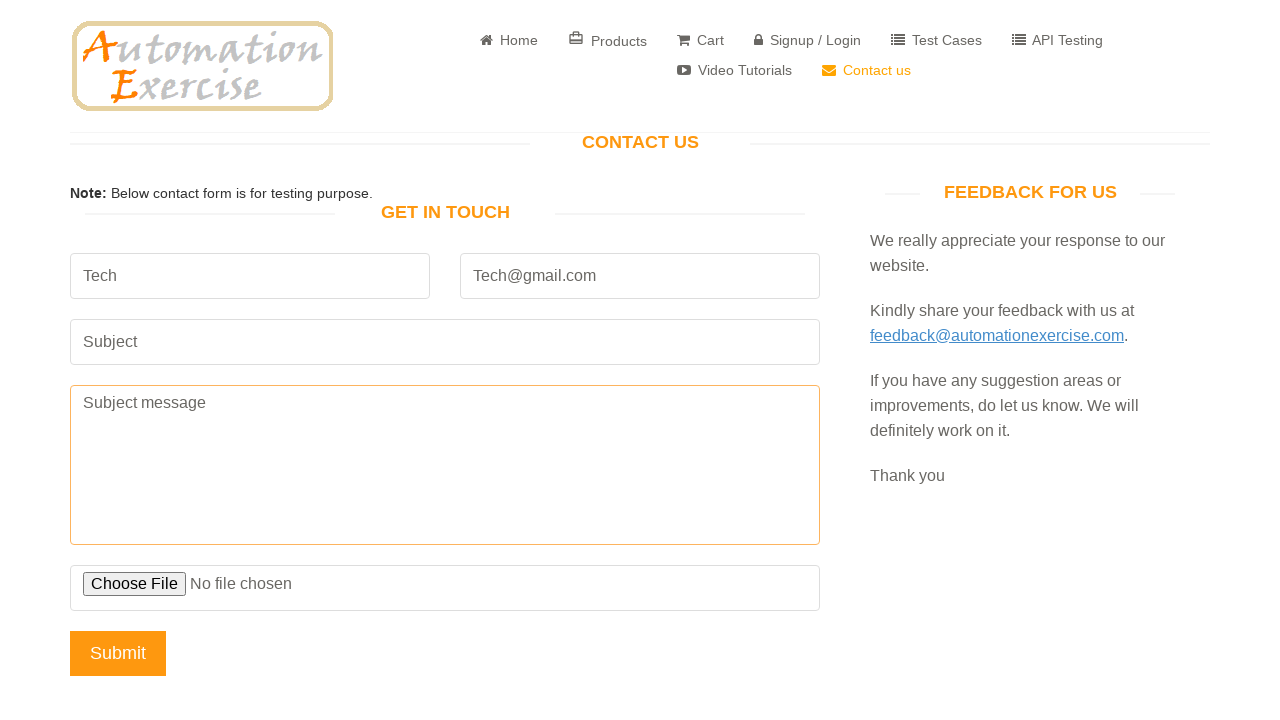